Tests a registration form by filling in all fields (first name, last name, email, phone, address) and submitting, then verifying the success message is displayed.

Starting URL: http://suninjuly.github.io/registration1.html

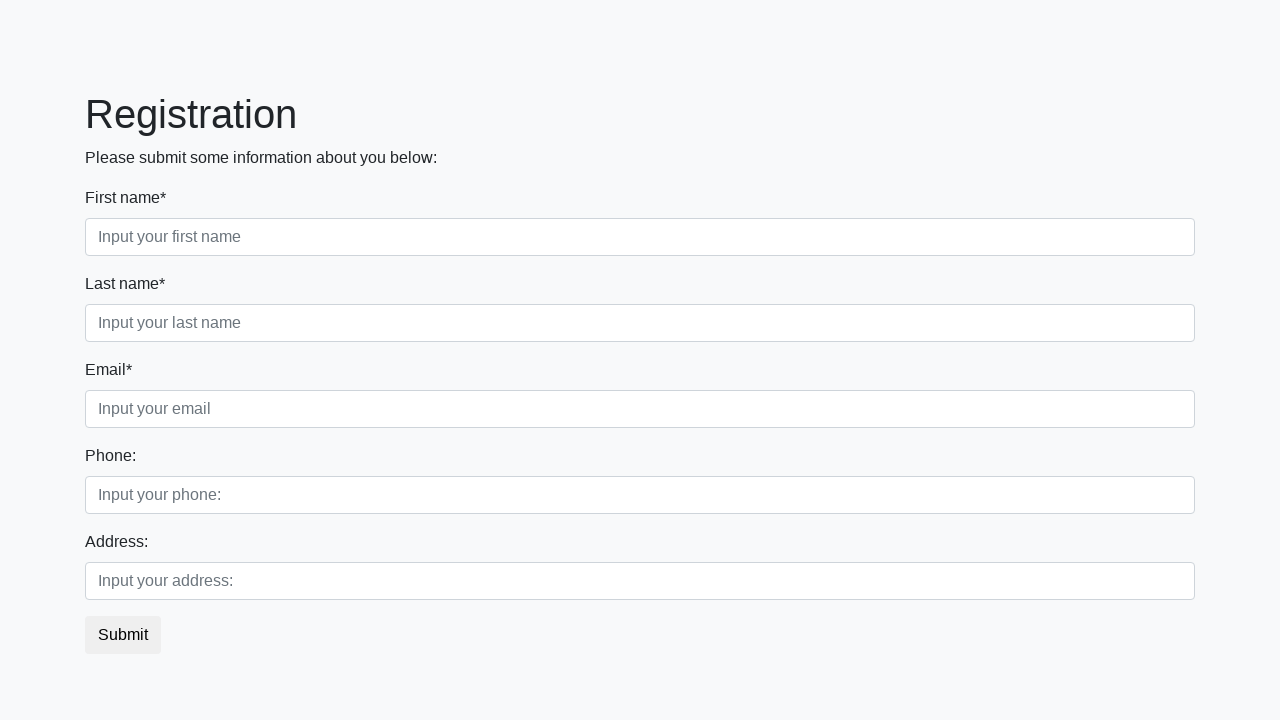

Filled first name field with 'John' on //label[contains(text(),'First name')]/following-sibling::input
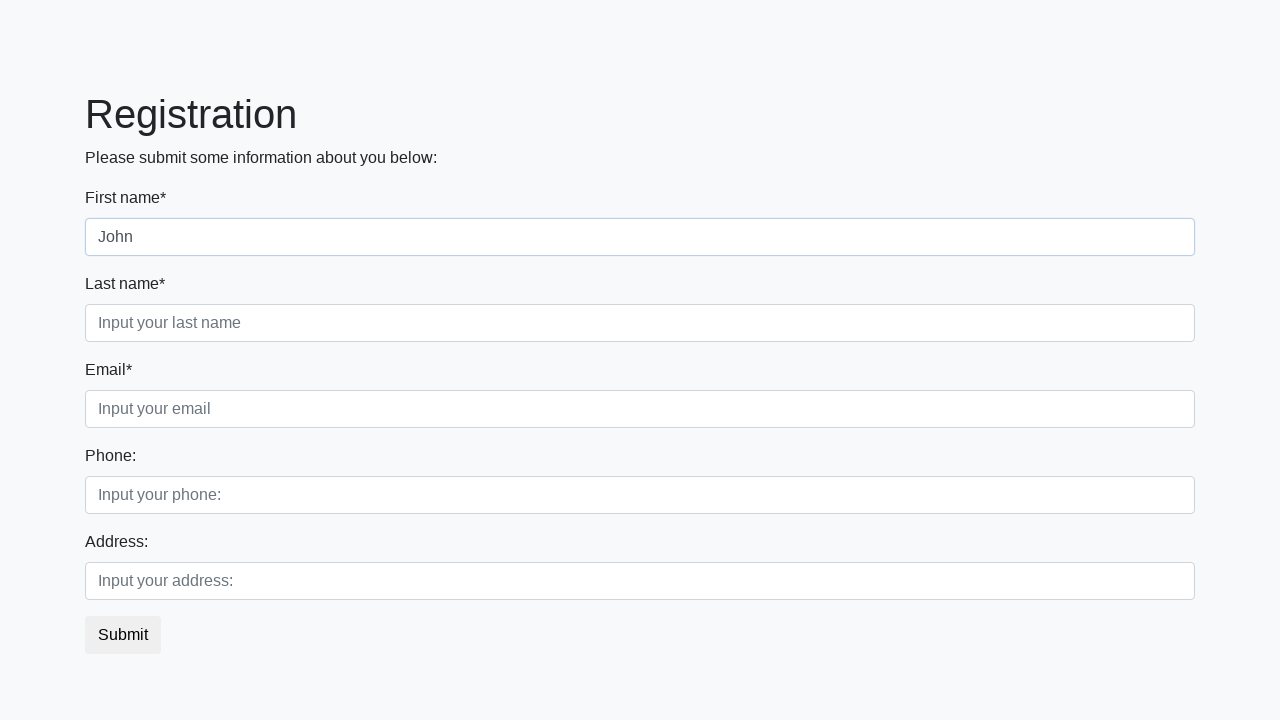

Filled last name field with 'Doe' on //label[contains(text(),'Last name')]/following-sibling::input
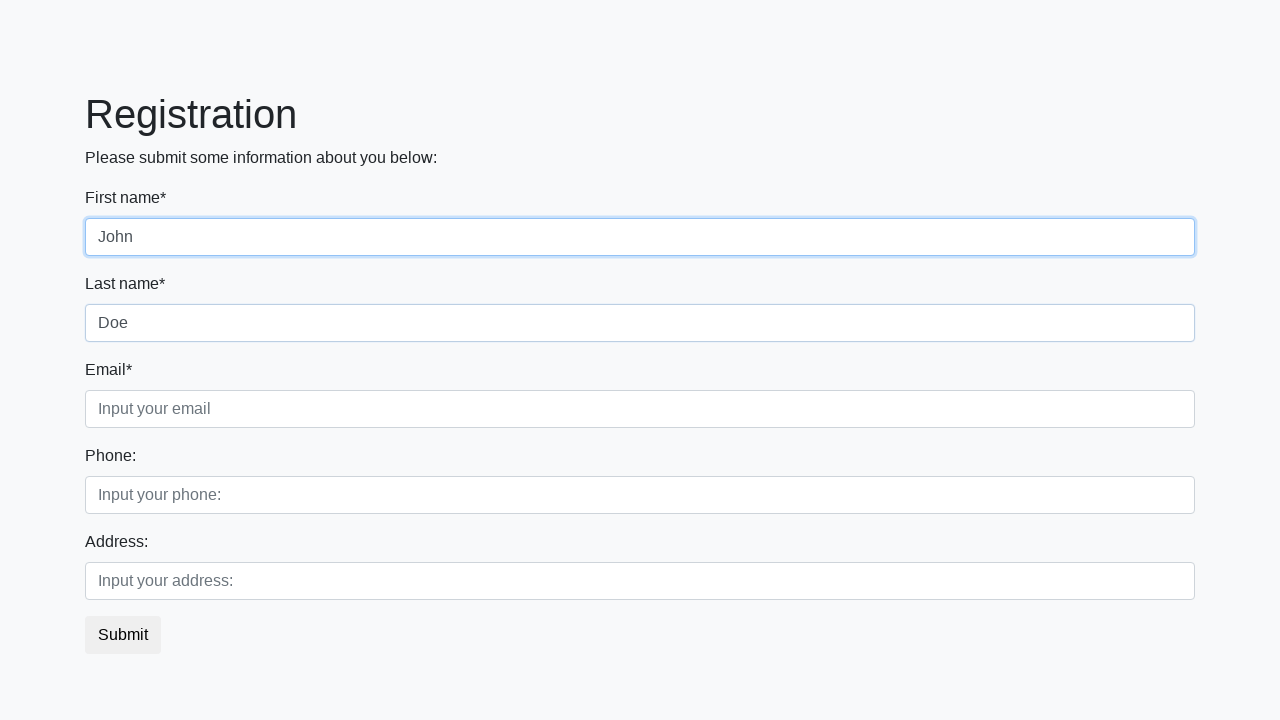

Filled email field with 'example@gmail.com' on //label[contains(text(),'Email')]/following-sibling::input
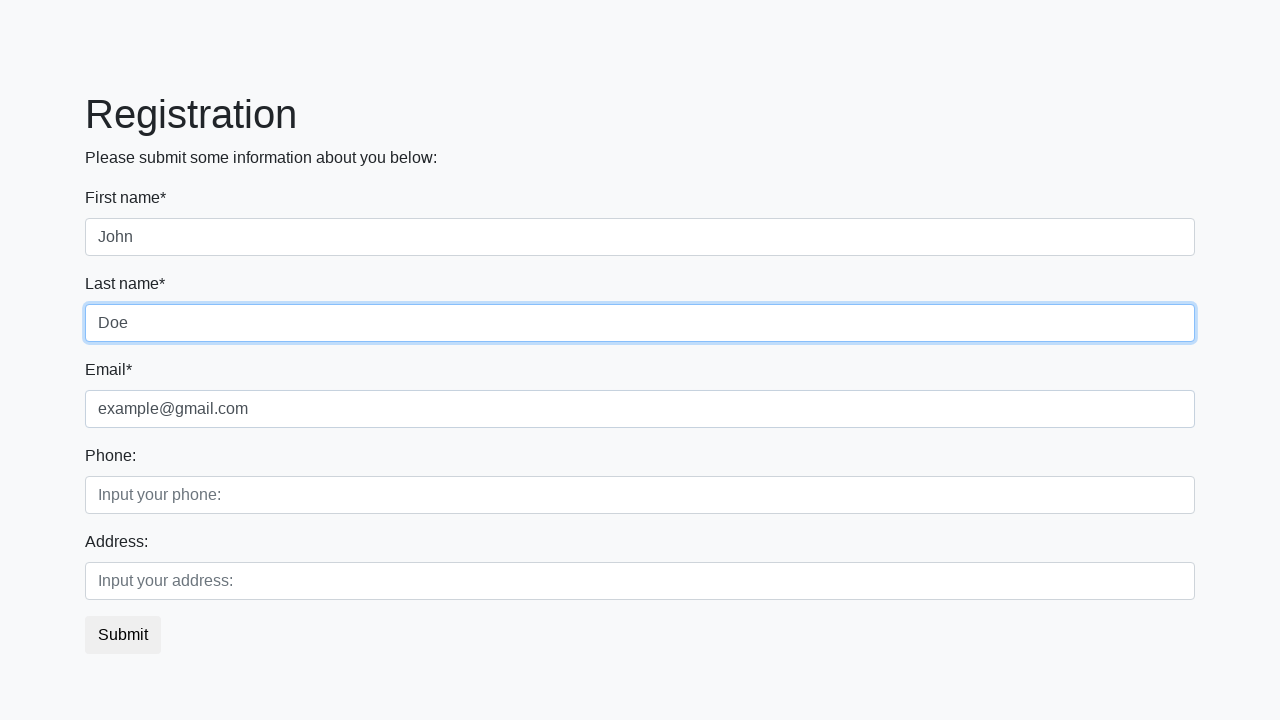

Filled phone field with '+442071234567' on //label[contains(text(),'Phone')]/following-sibling::input
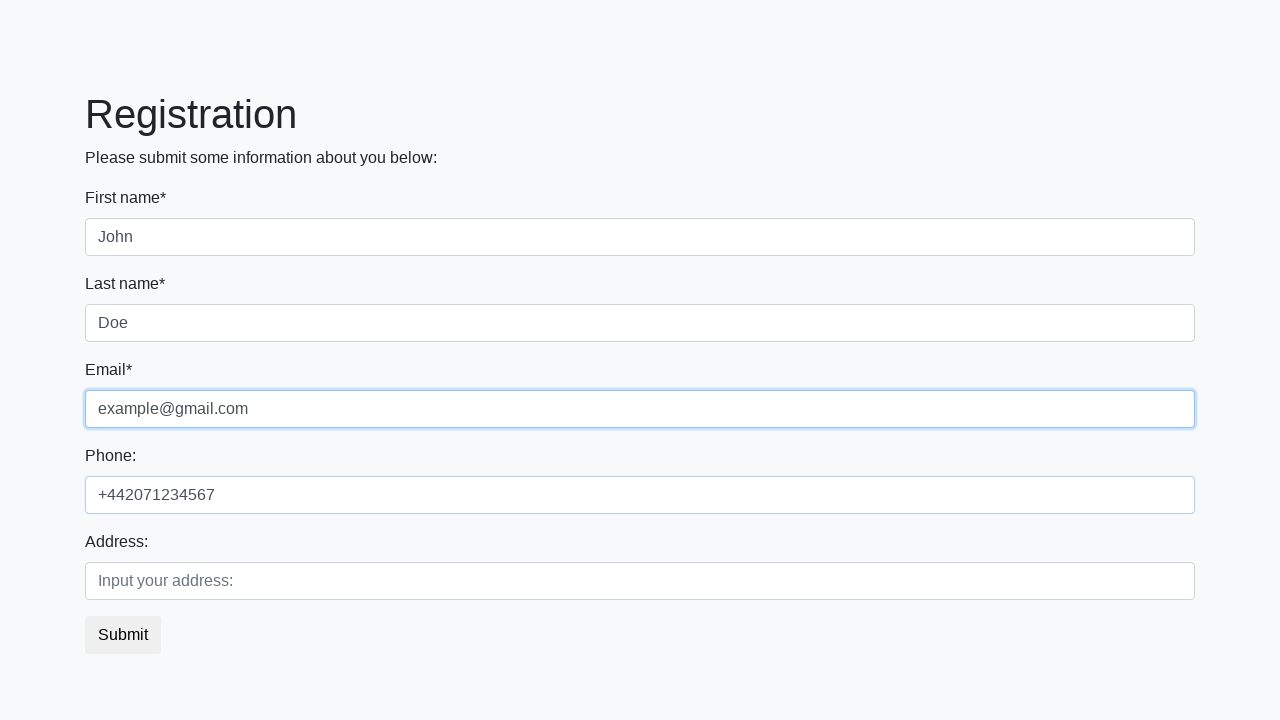

Filled address field with 'Maple Street 1, London, England' on //label[contains(text(),'Address')]/following-sibling::input
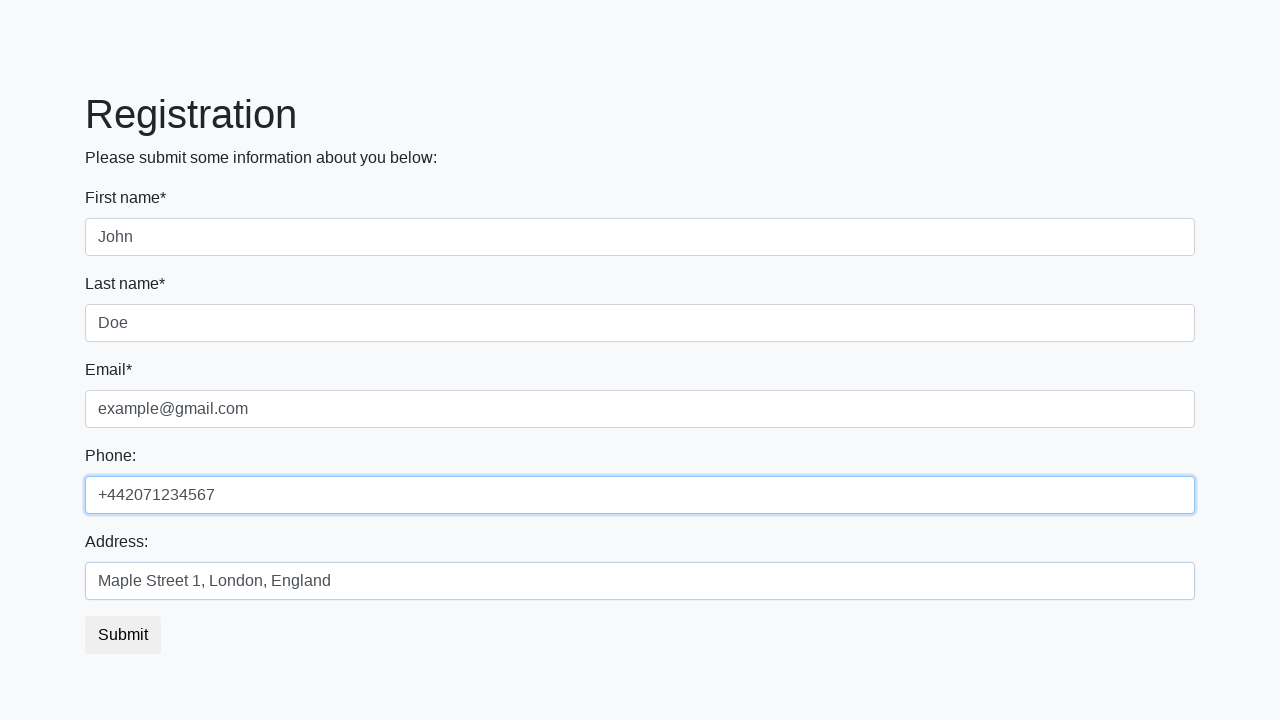

Clicked submit button to submit registration form at (123, 635) on button[type='submit']
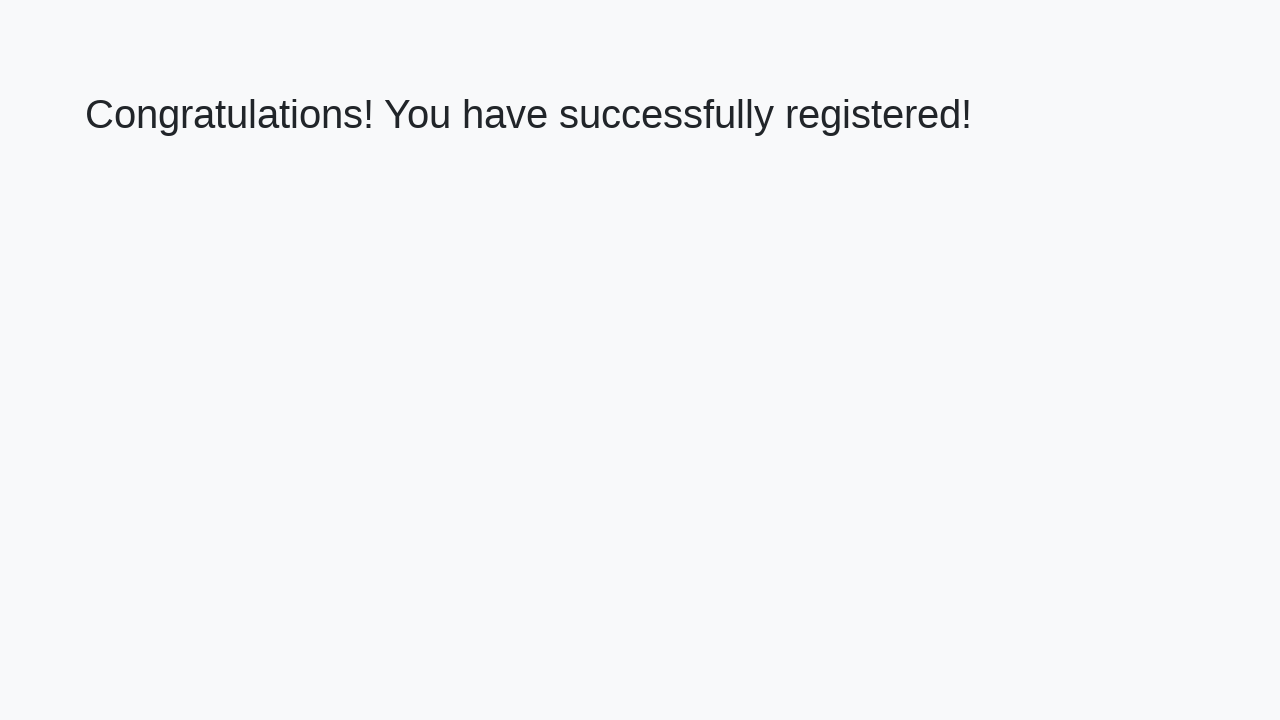

Success message displayed after form submission
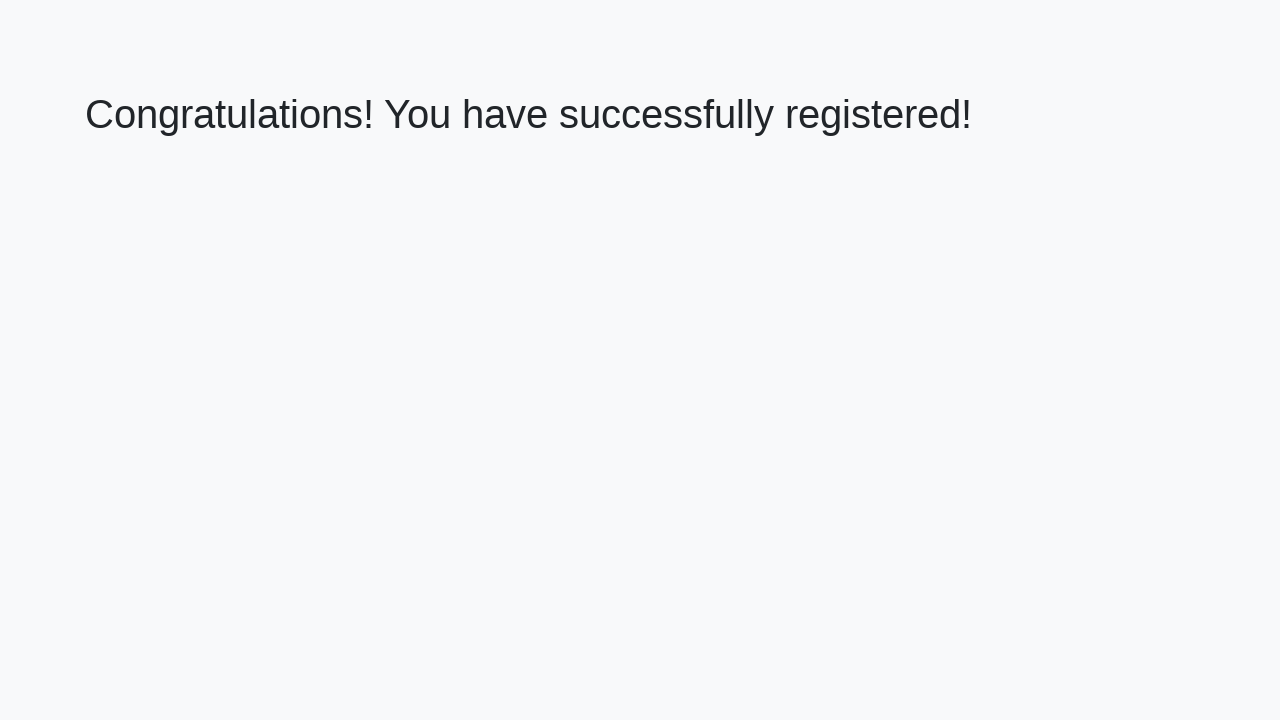

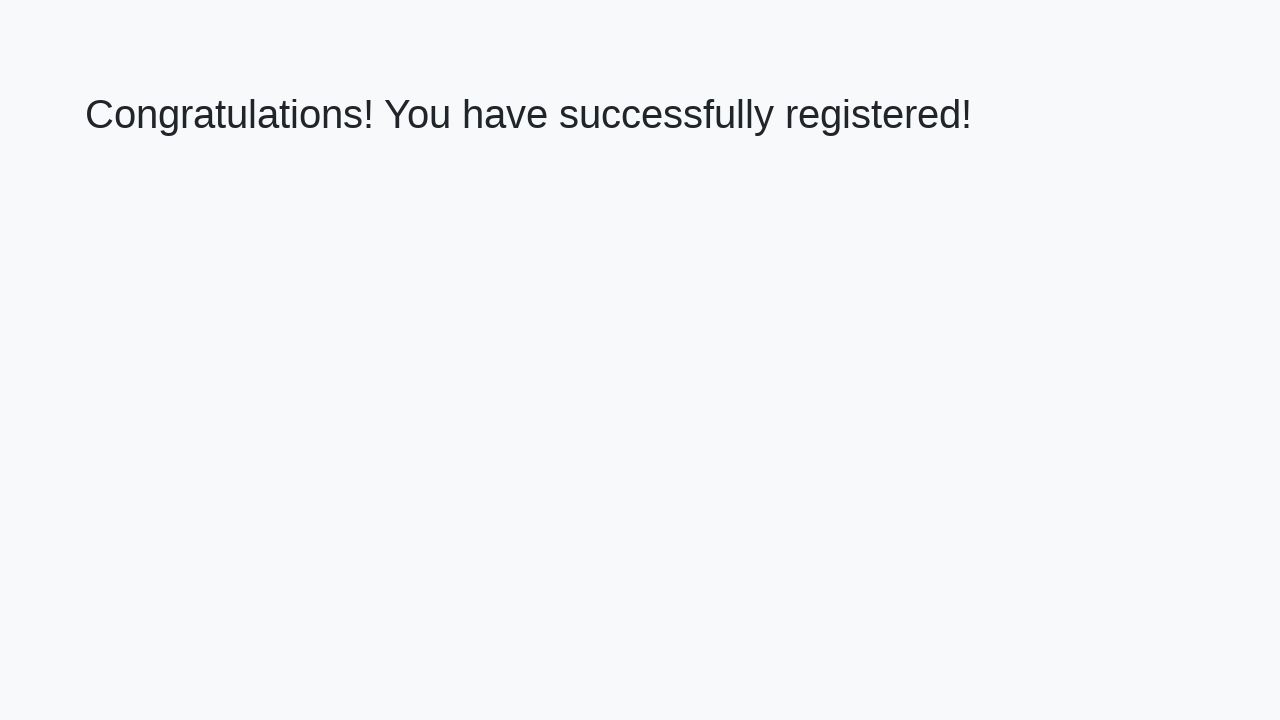